Tests a verification button click flow where an element appears with a delay, clicks the verify button, and asserts that a success message is displayed

Starting URL: http://suninjuly.github.io/wait1.html

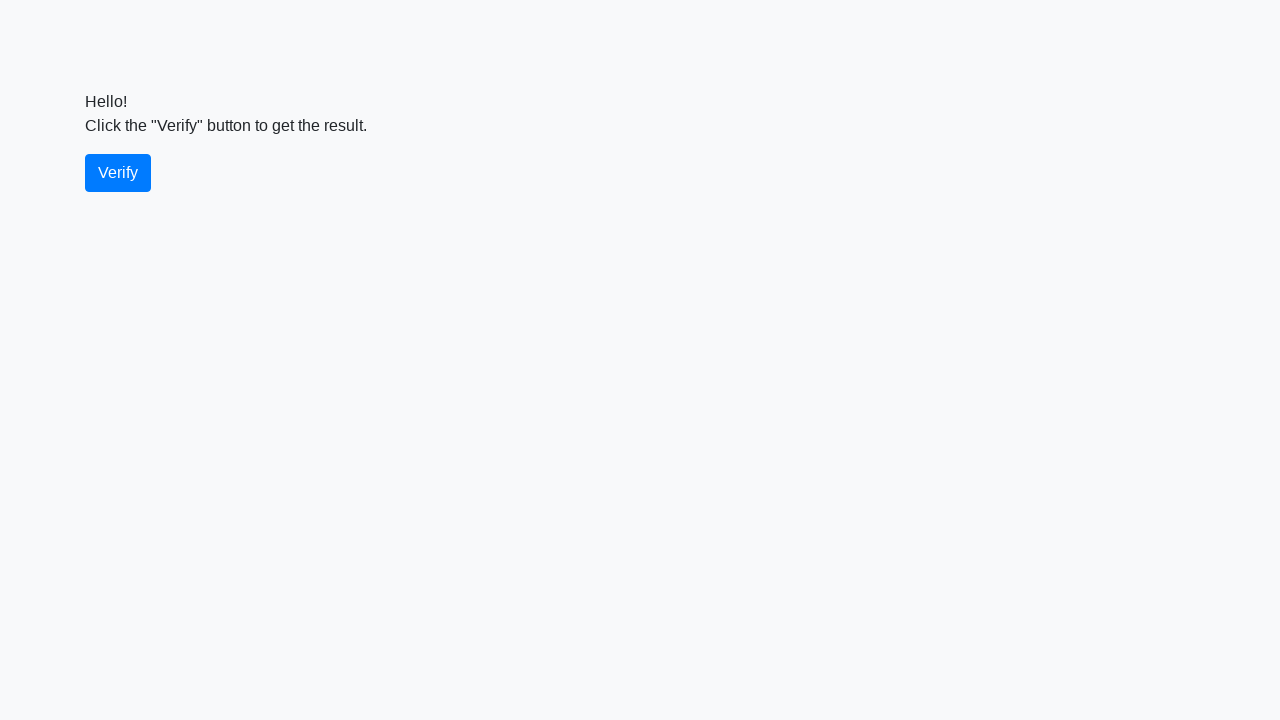

Clicked the verify button at (118, 173) on #verify
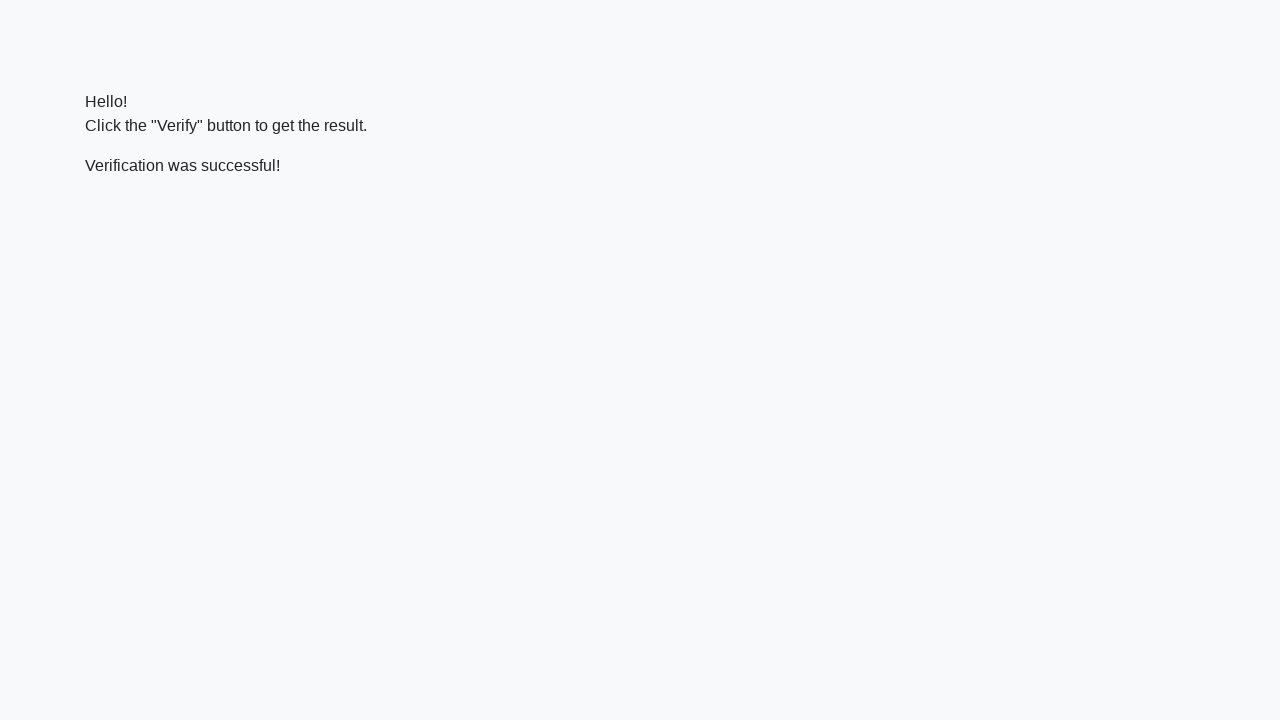

Verification message appeared
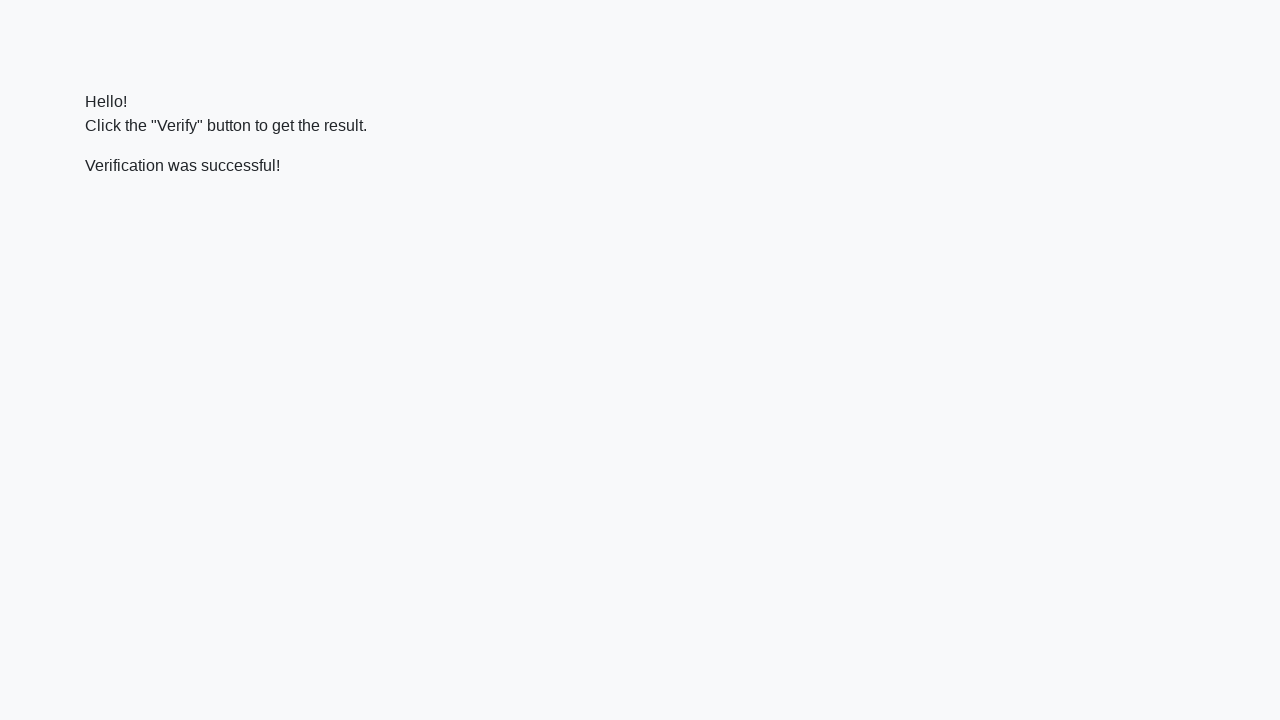

Verified that success message contains 'successful'
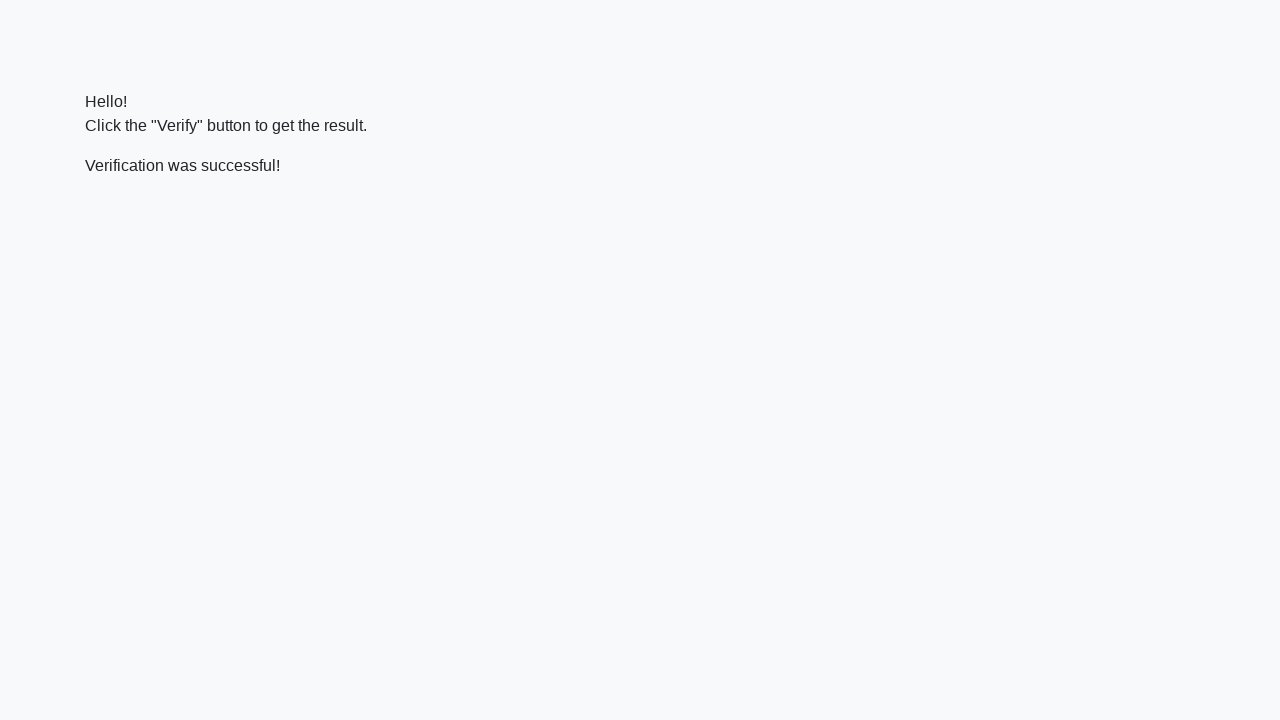

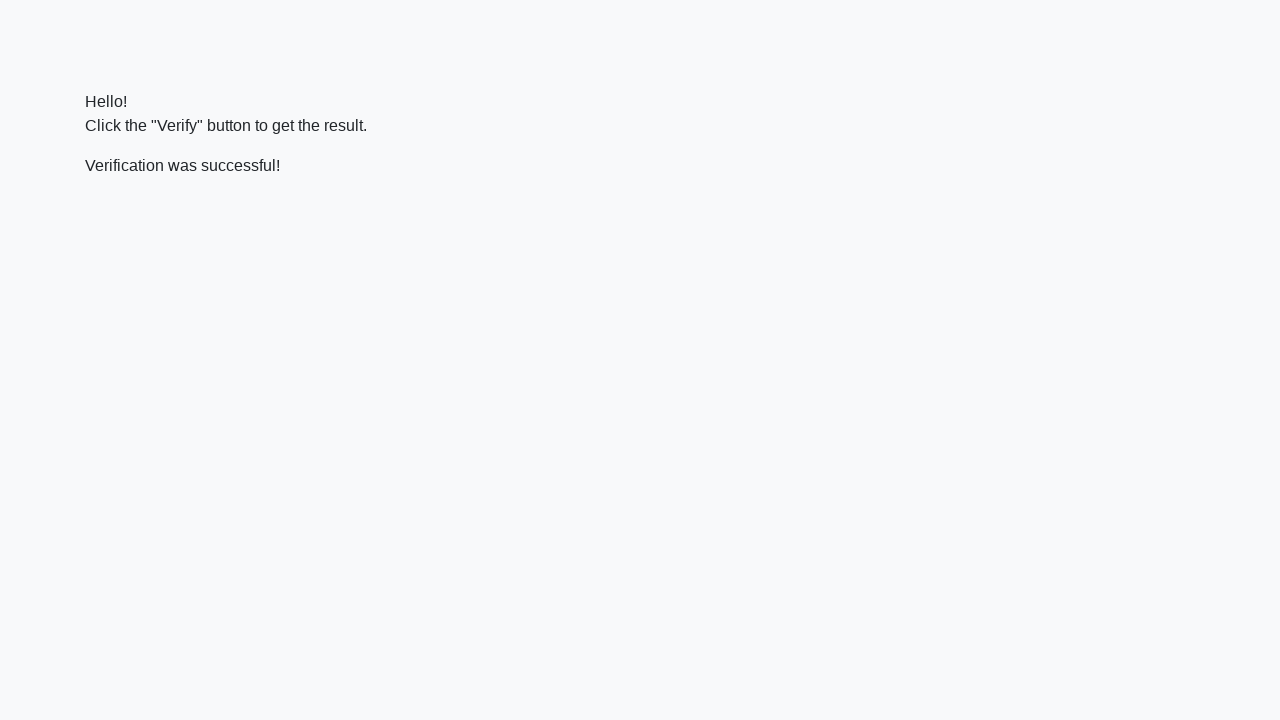